Tests drag and drop functionality on the jQuery UI droppable demo page by dragging an element and dropping it onto a target area within an iframe.

Starting URL: https://jqueryui.com/droppable/

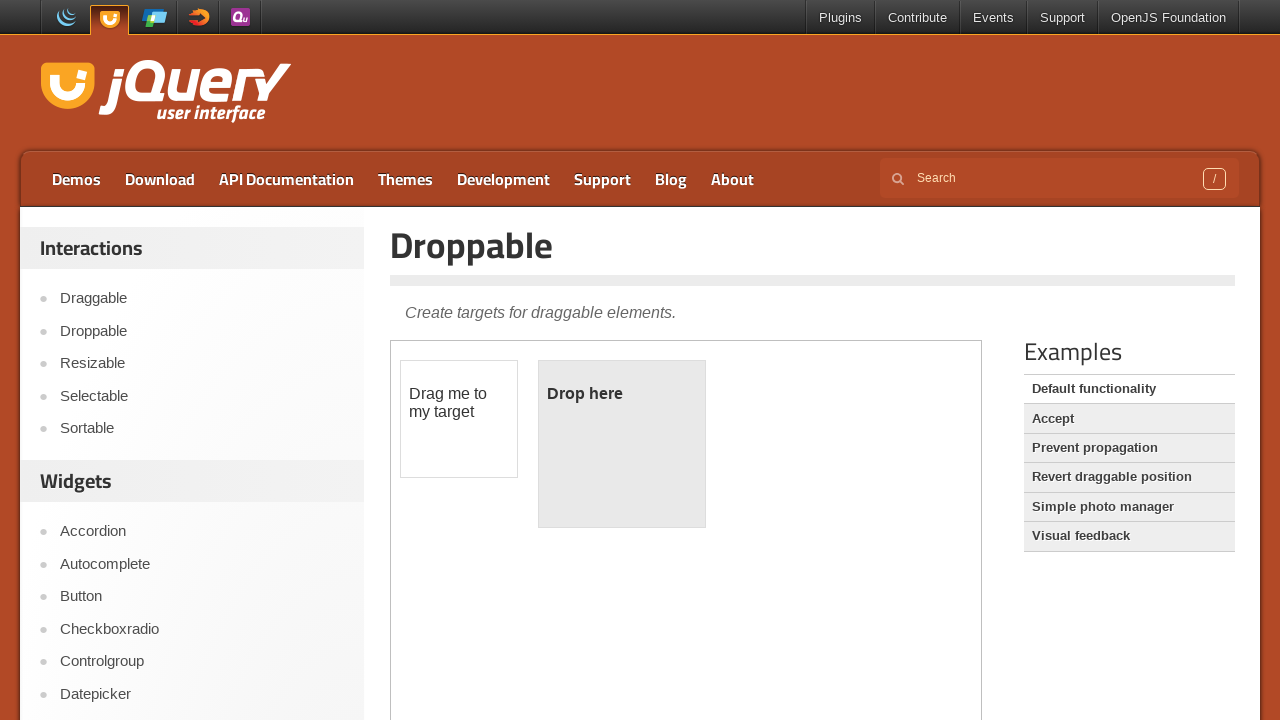

Located iframe containing drag and drop elements
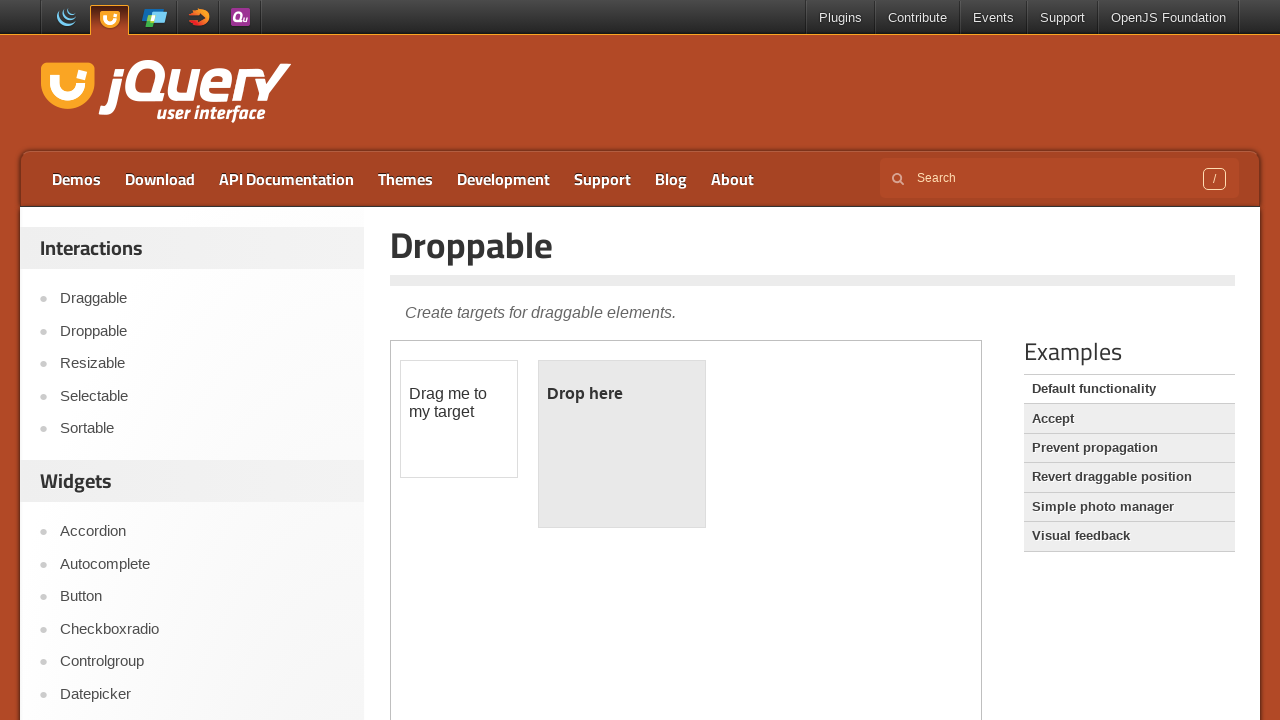

Located draggable element with id 'draggable'
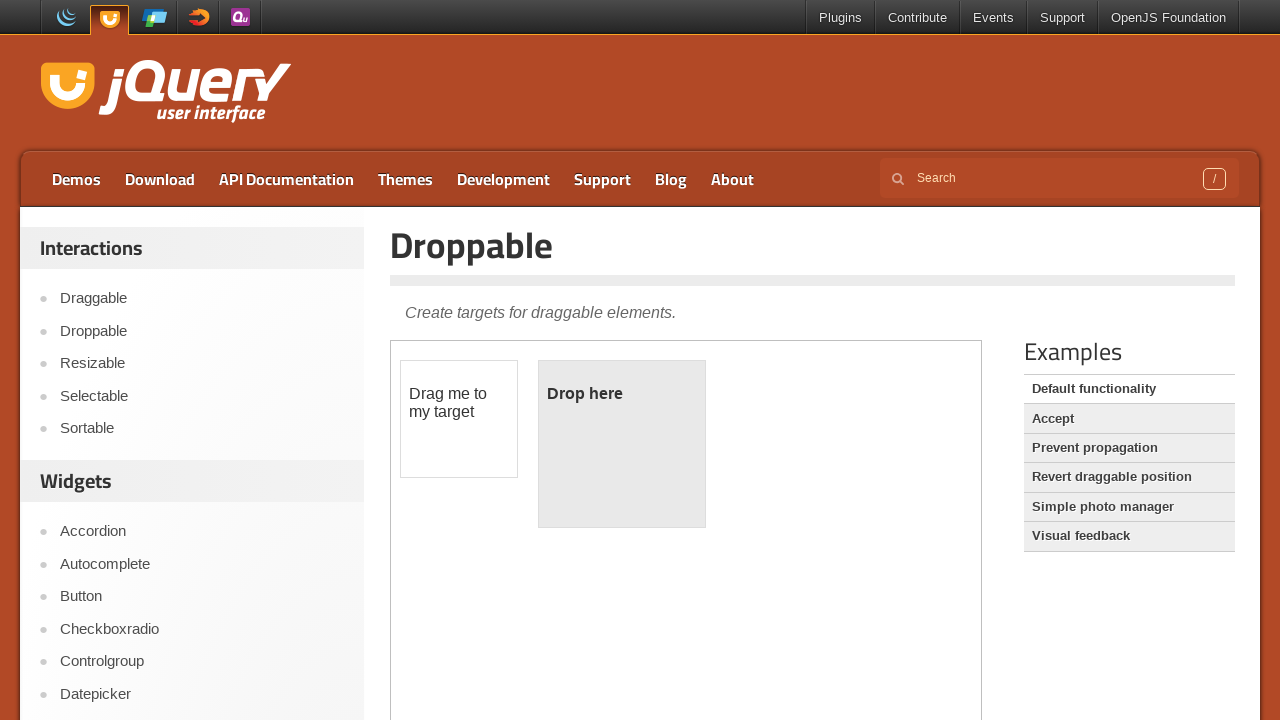

Located droppable target element with id 'droppable'
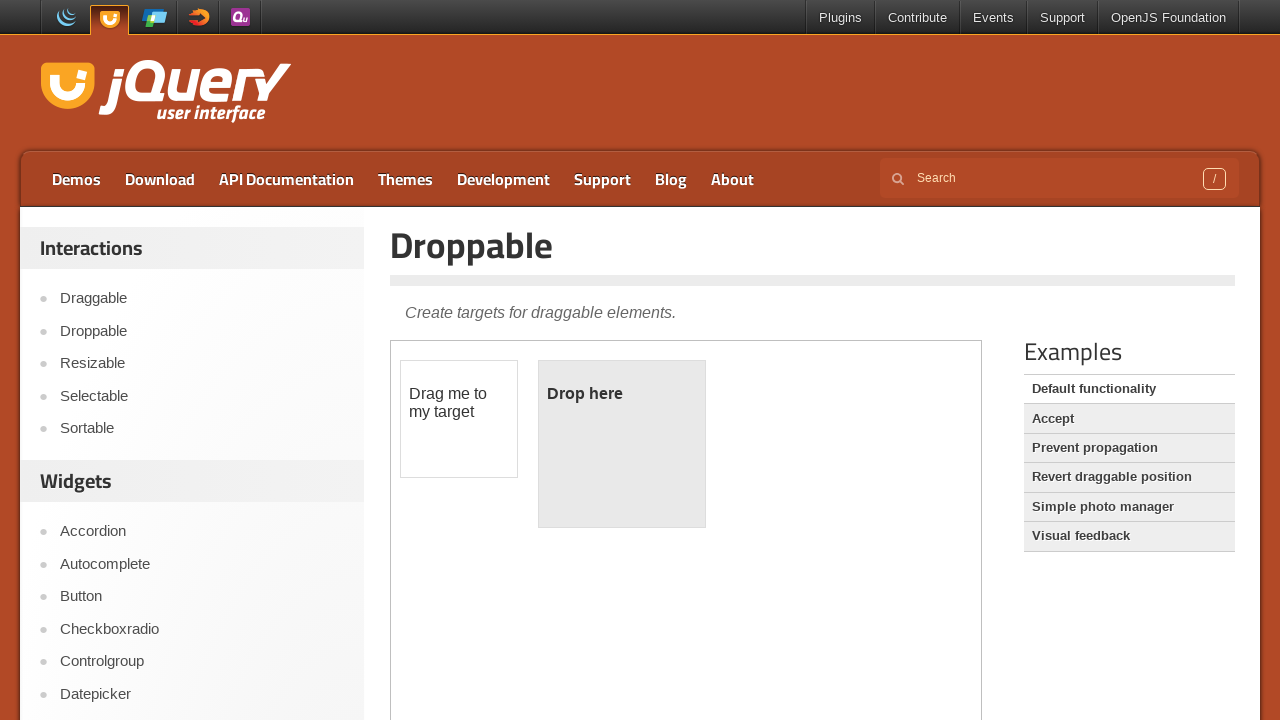

Dragged element onto droppable target area at (622, 444)
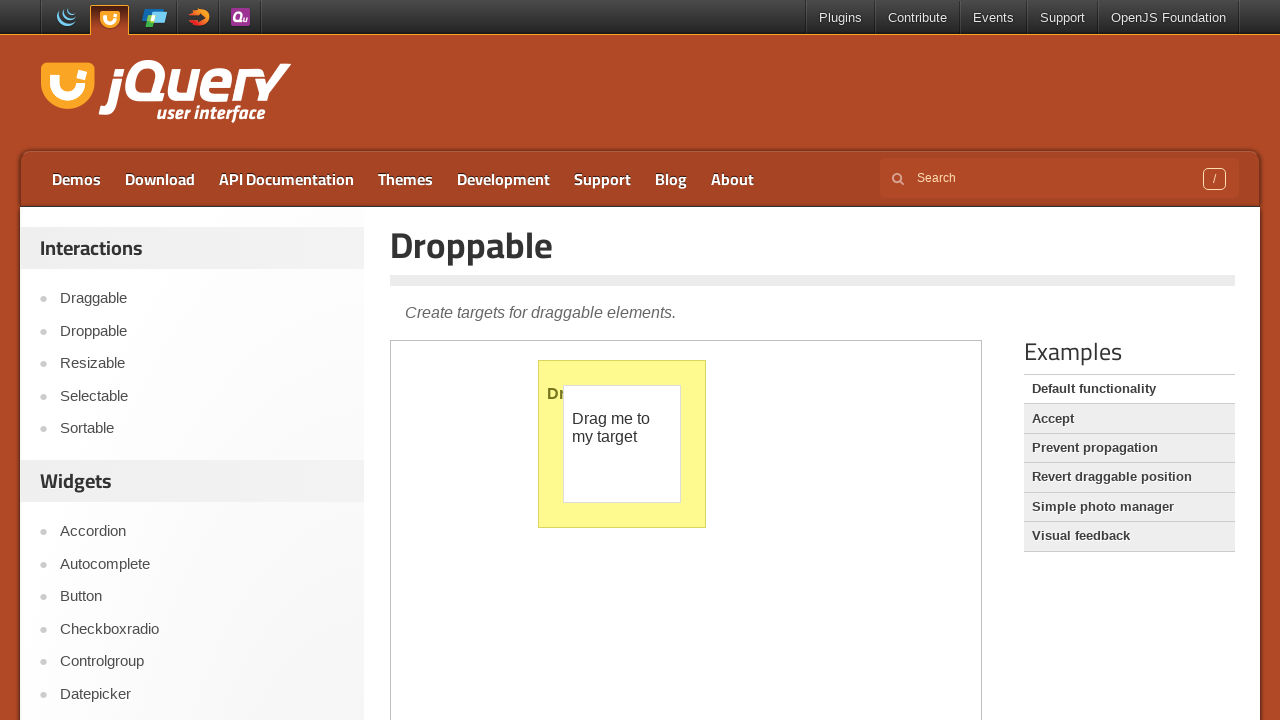

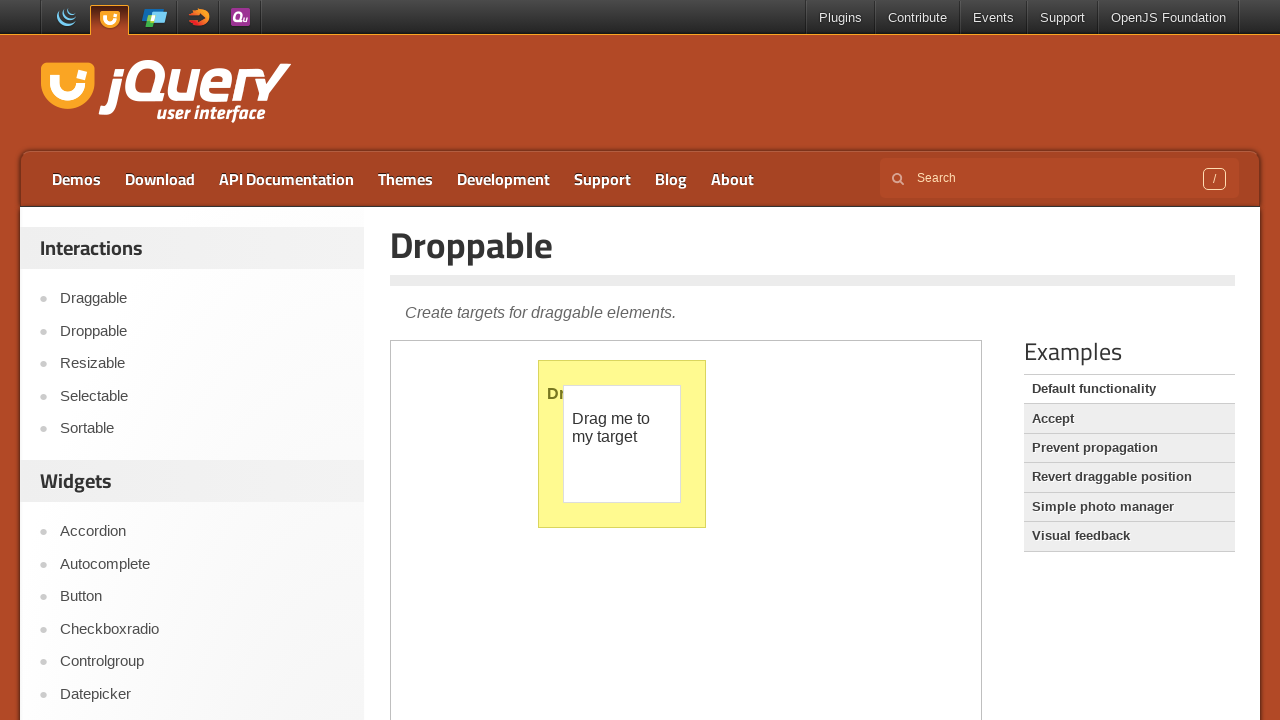